Tests various form elements on a practice website including text inputs, radio buttons, dropdowns, color picker, date picker, number inputs, alert handling, and a demo login form section.

Starting URL: https://trytestingthis.netlify.app/

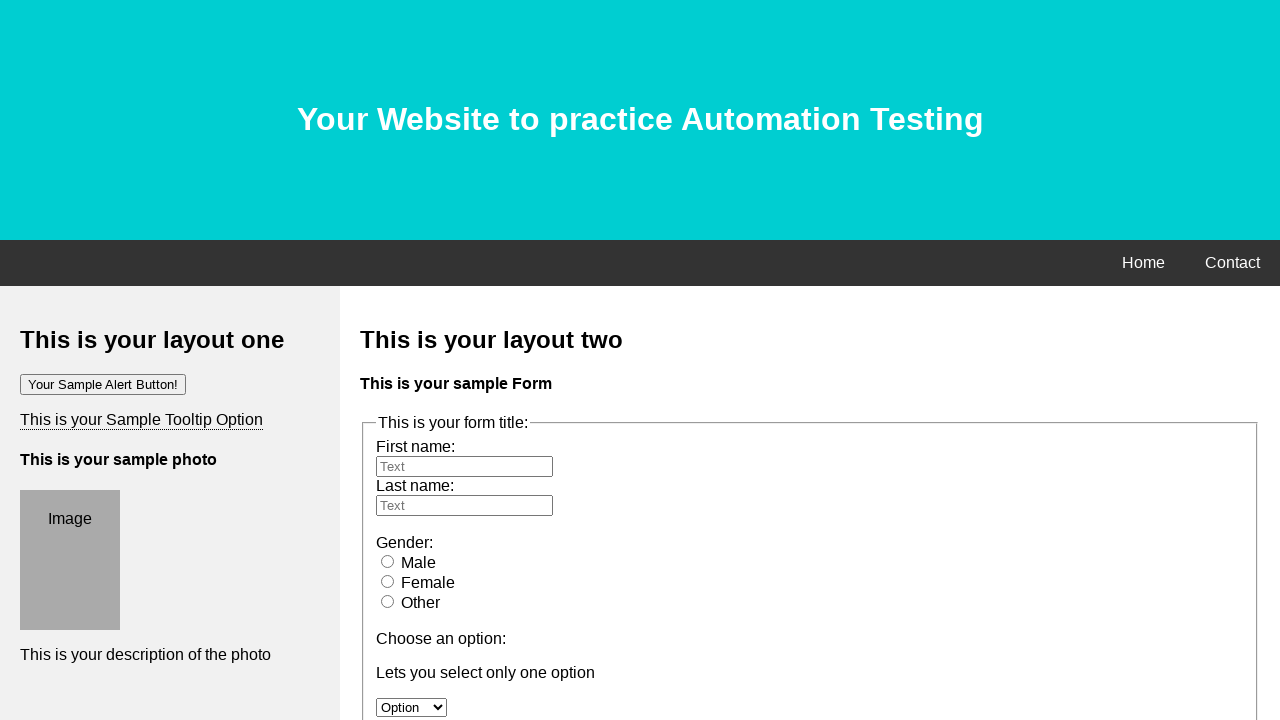

Clicked first name field at (464, 466) on #fname
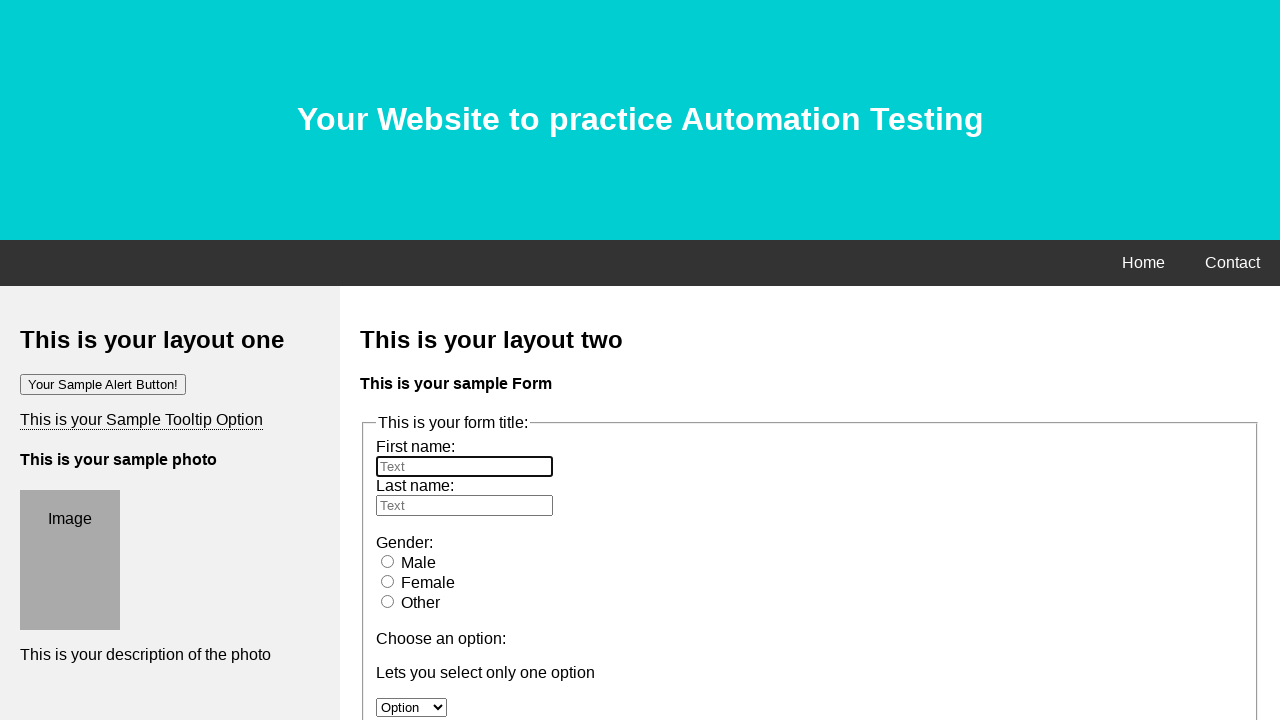

Filled first name field with 'anu' on #fname
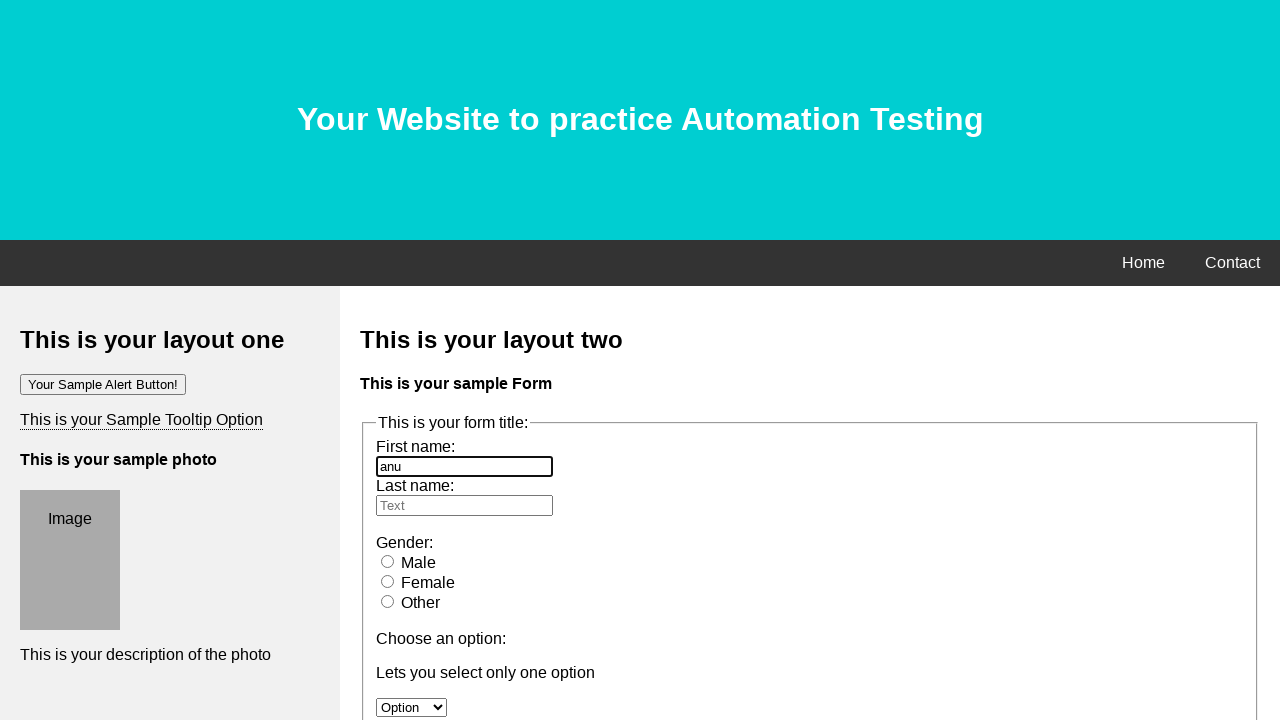

Filled last name field with 'radha' on #lname
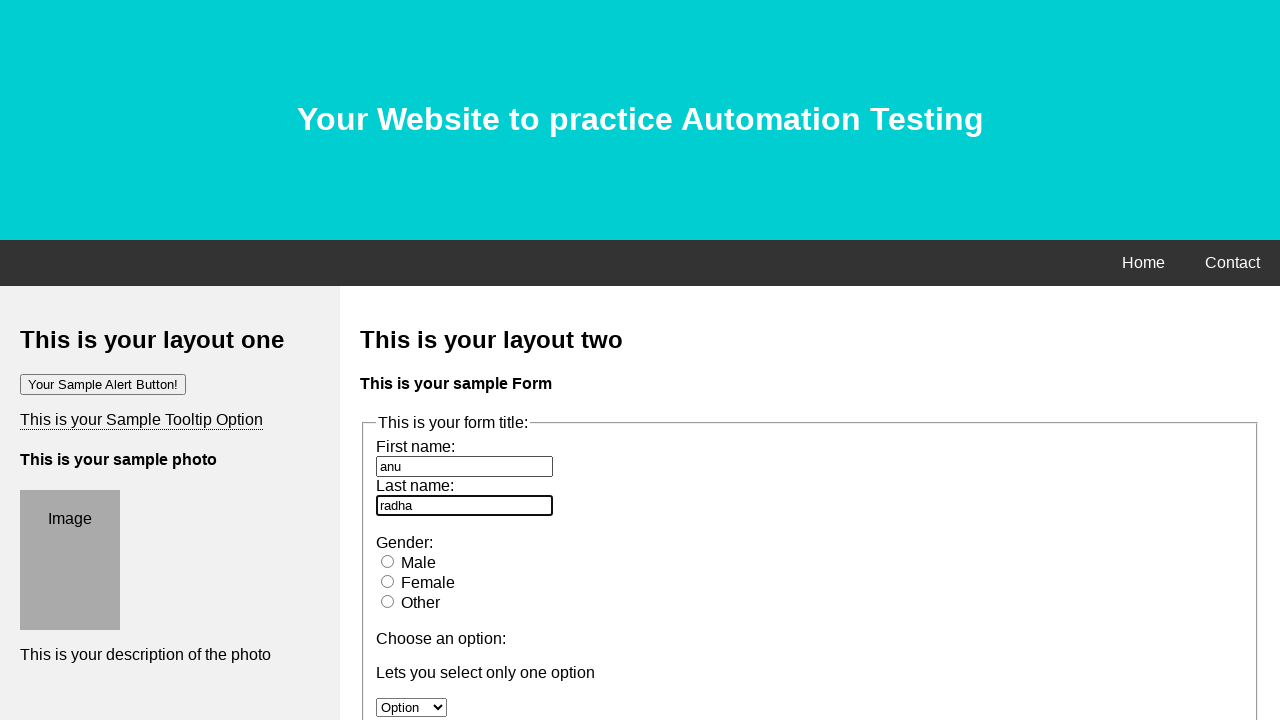

Selected female radio button at (388, 581) on #female
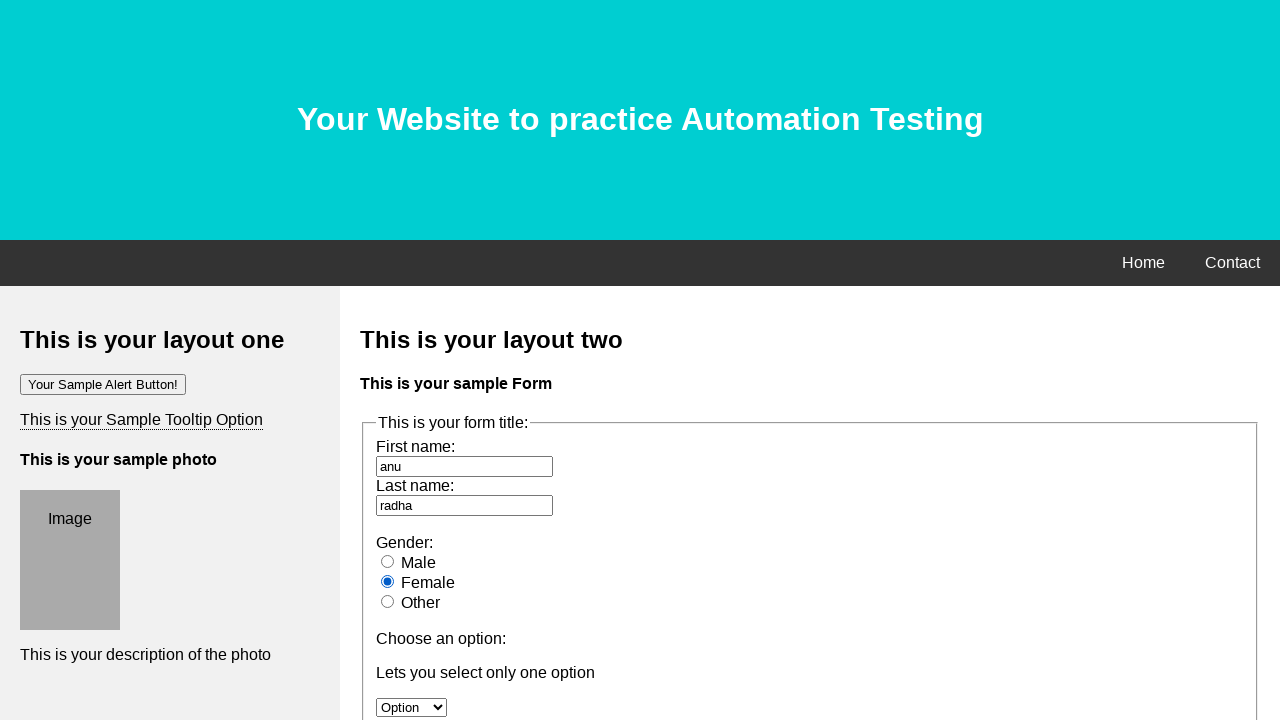

Clicked first dropdown at (412, 707) on #option
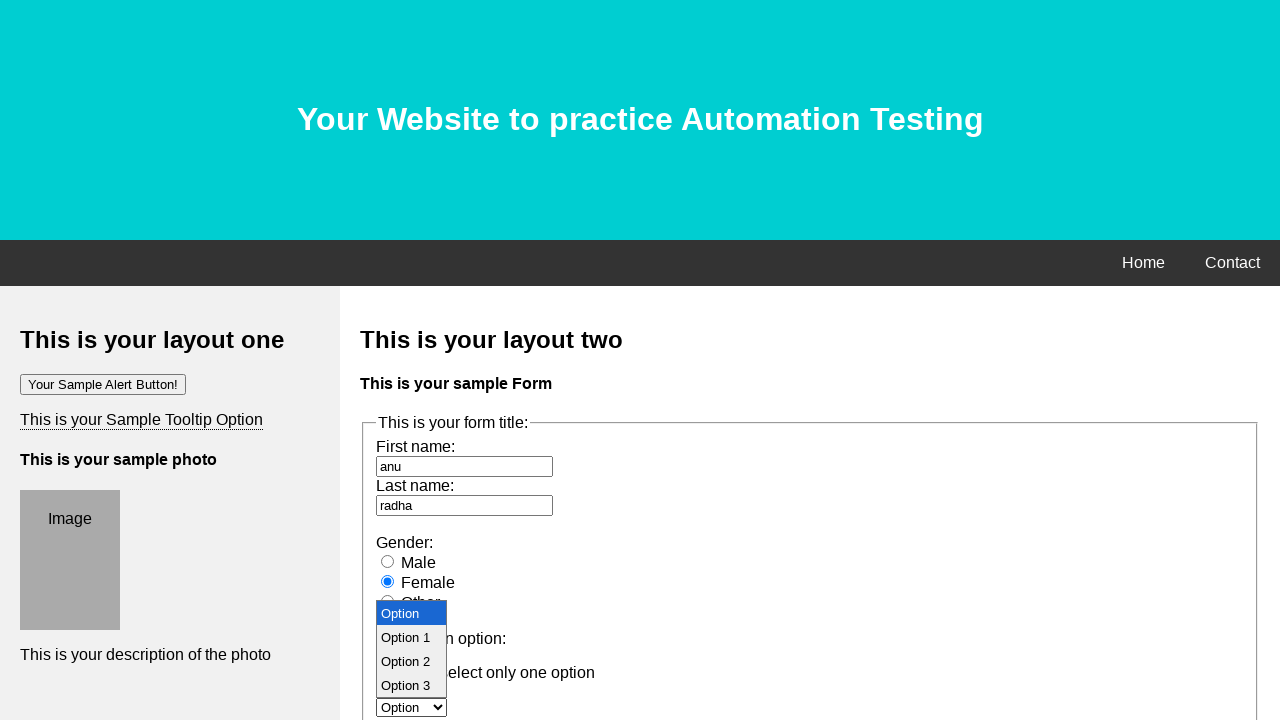

Selected Option 3 from first dropdown on #option
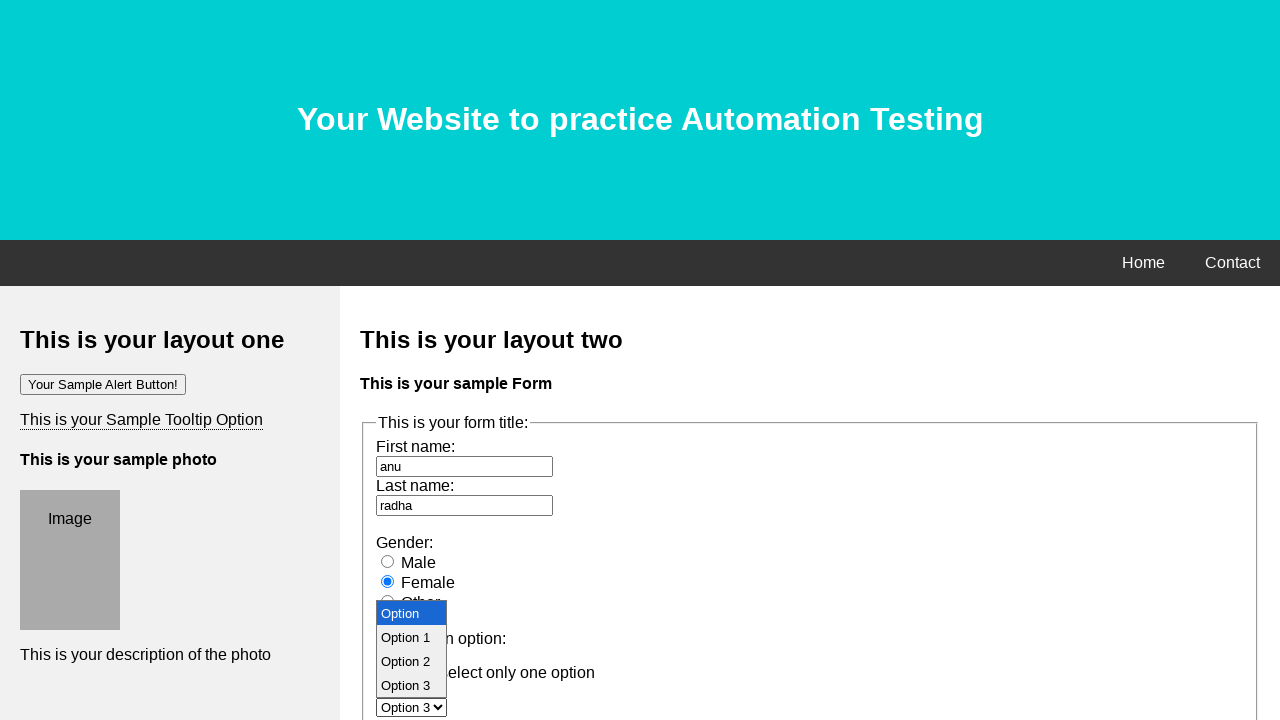

Selected Option 3 from second dropdown (owc) on #owc
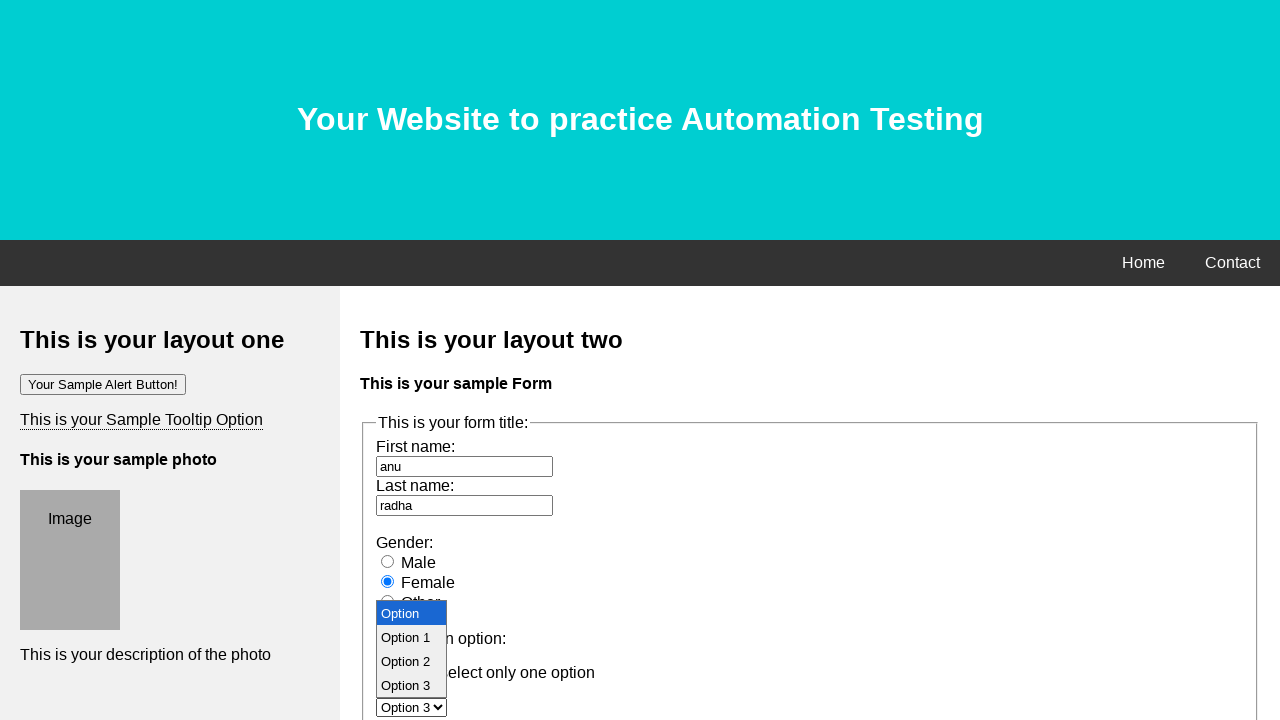

Clicked radio button option3 at (386, 360) on input[name='option3']
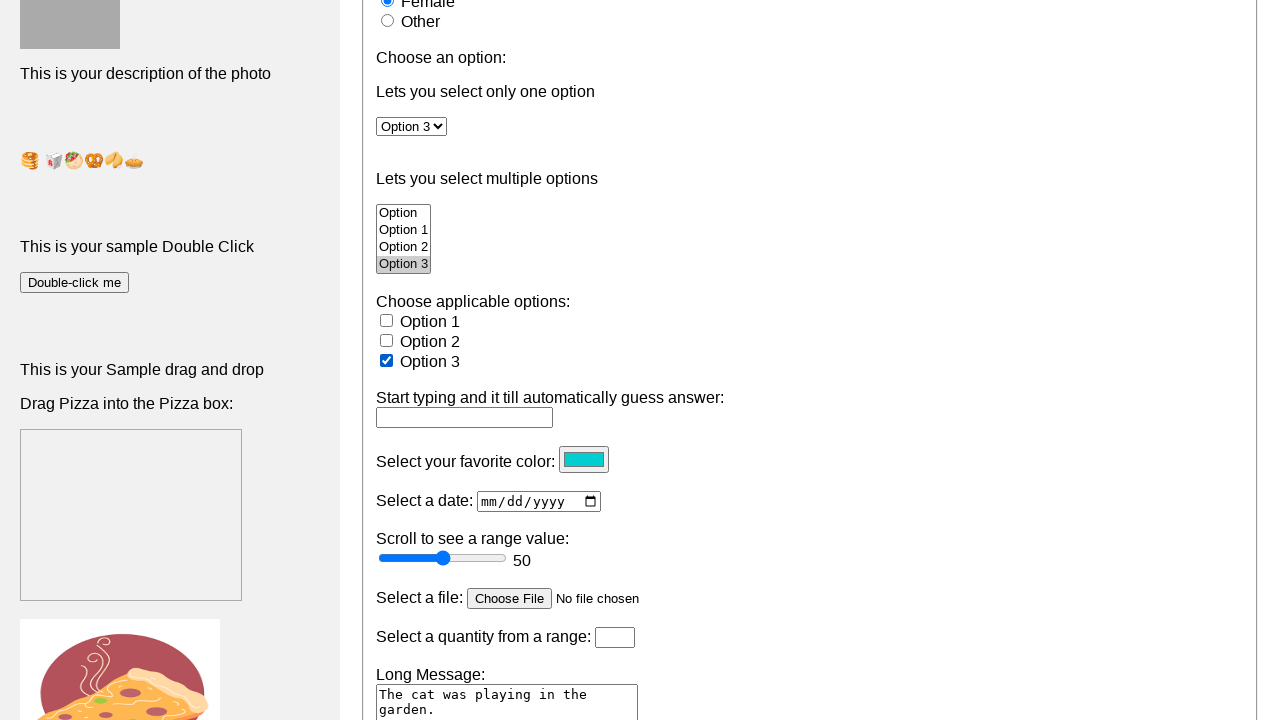

Clicked Options field at (464, 417) on input[name='Options']
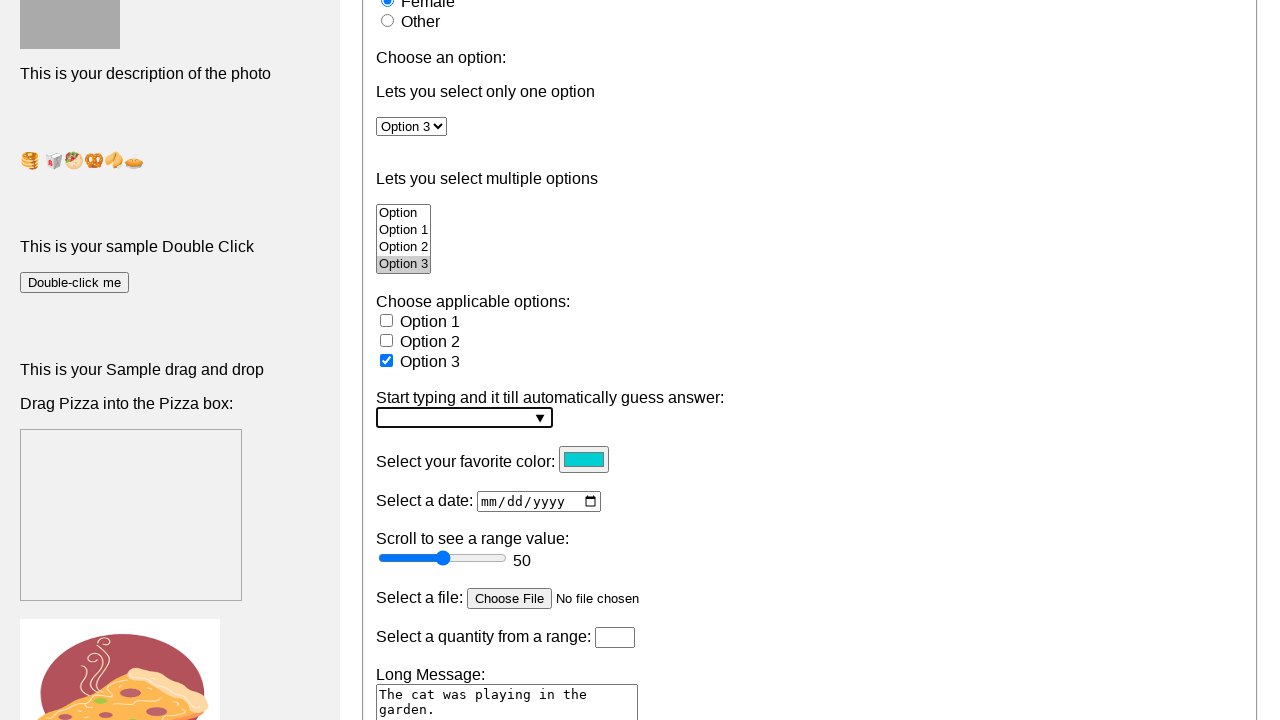

Filled Options field with 'Strawberry' on input[name='Options']
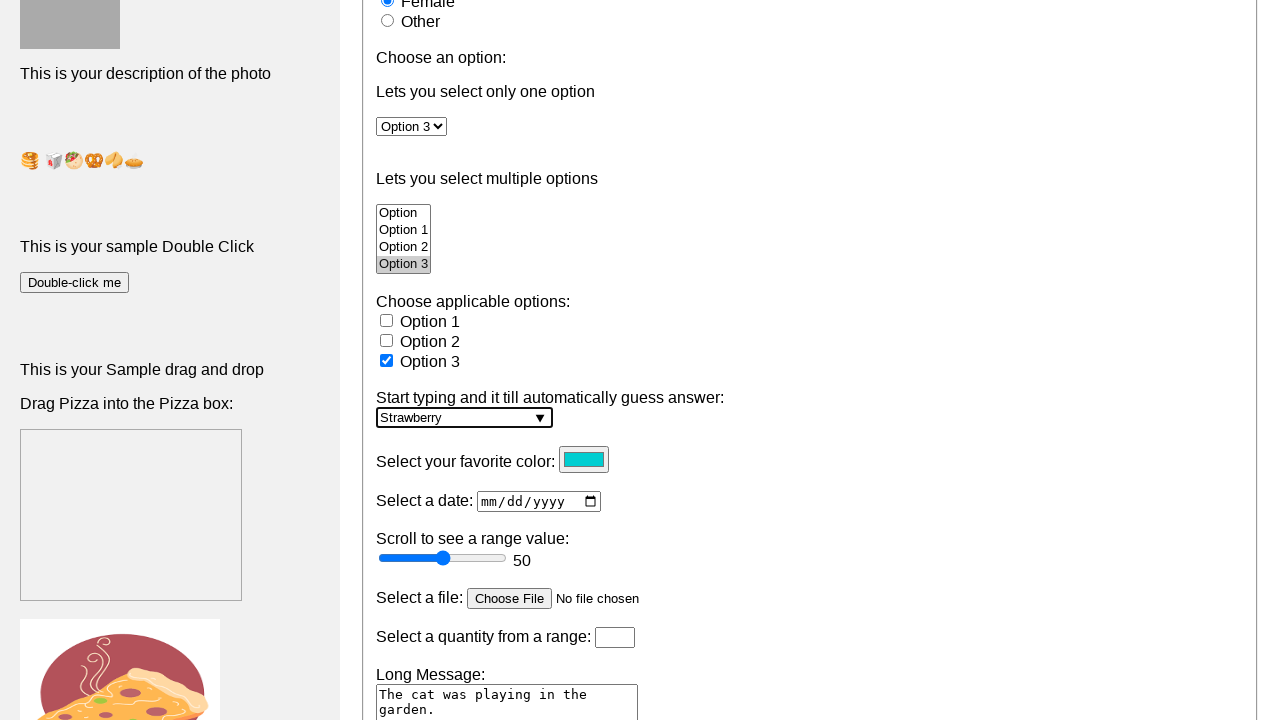

Clicked favorite color picker at (584, 459) on #favcolor
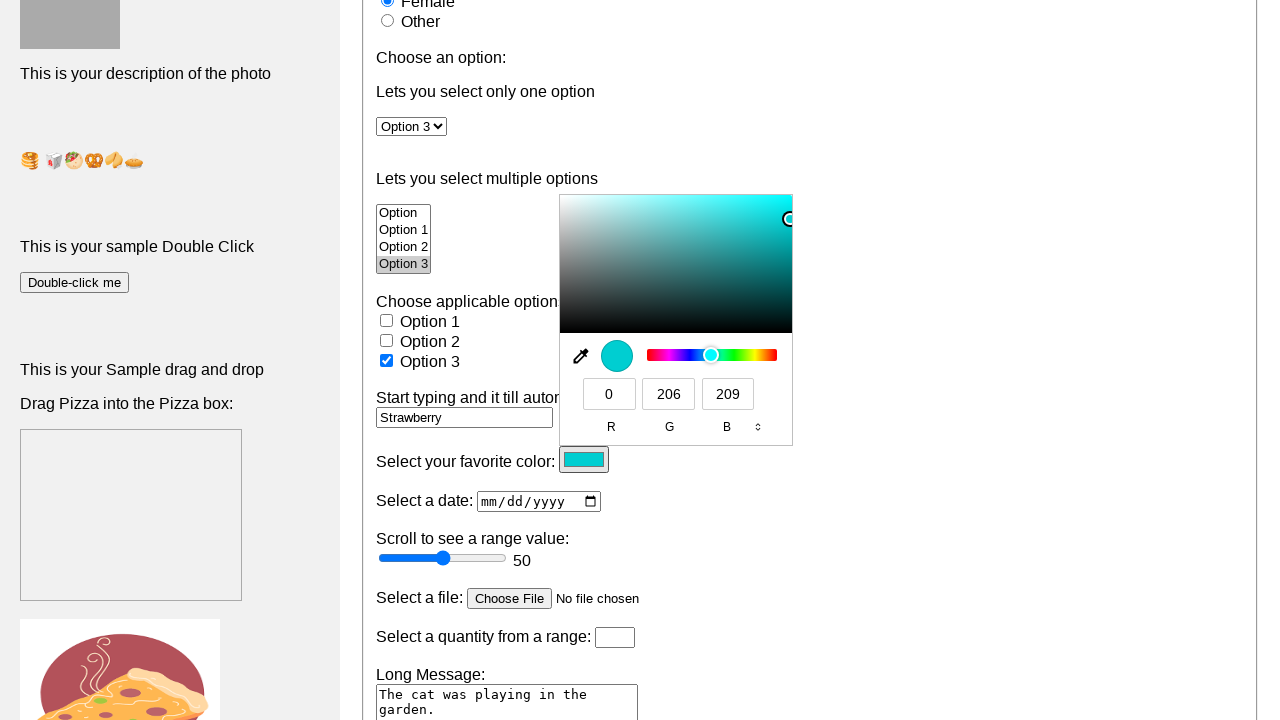

Set favorite color to #ff1a47 on #favcolor
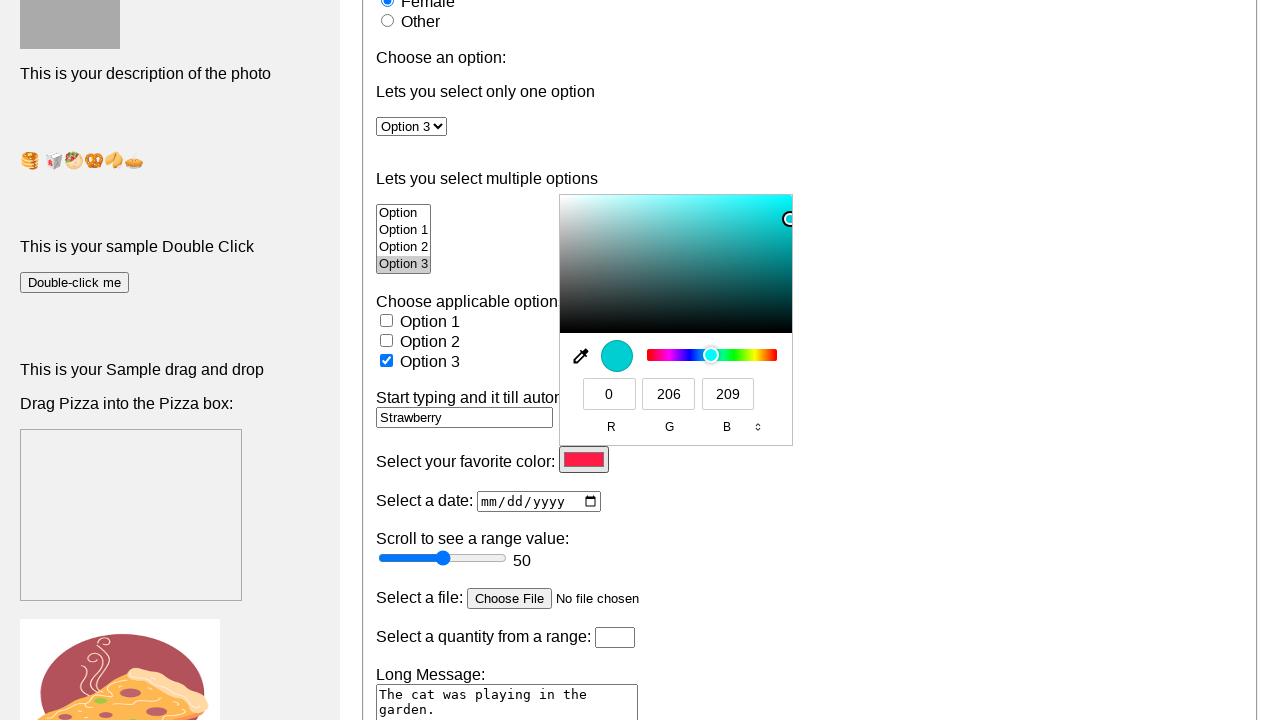

Clicked on fieldset area at (810, 360) on fieldset:nth-child(1)
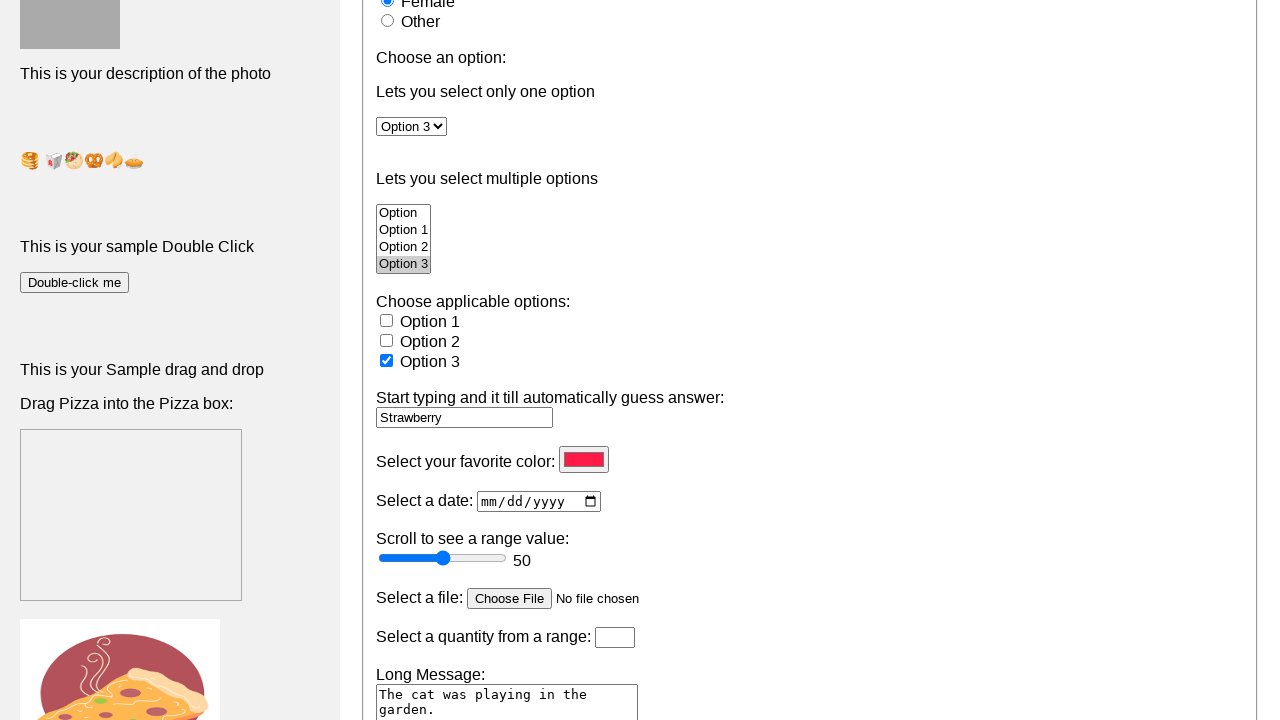

Clicked date picker field at (539, 502) on #day
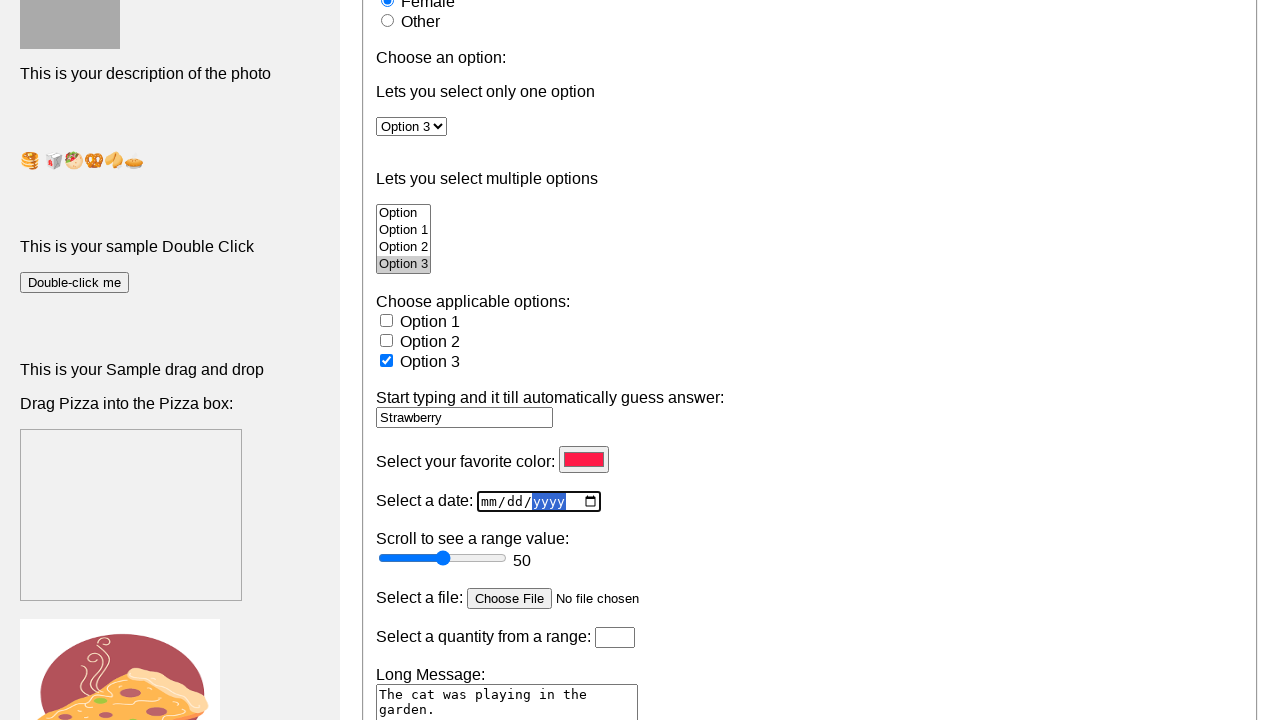

Set date to 2024-08-19 on #day
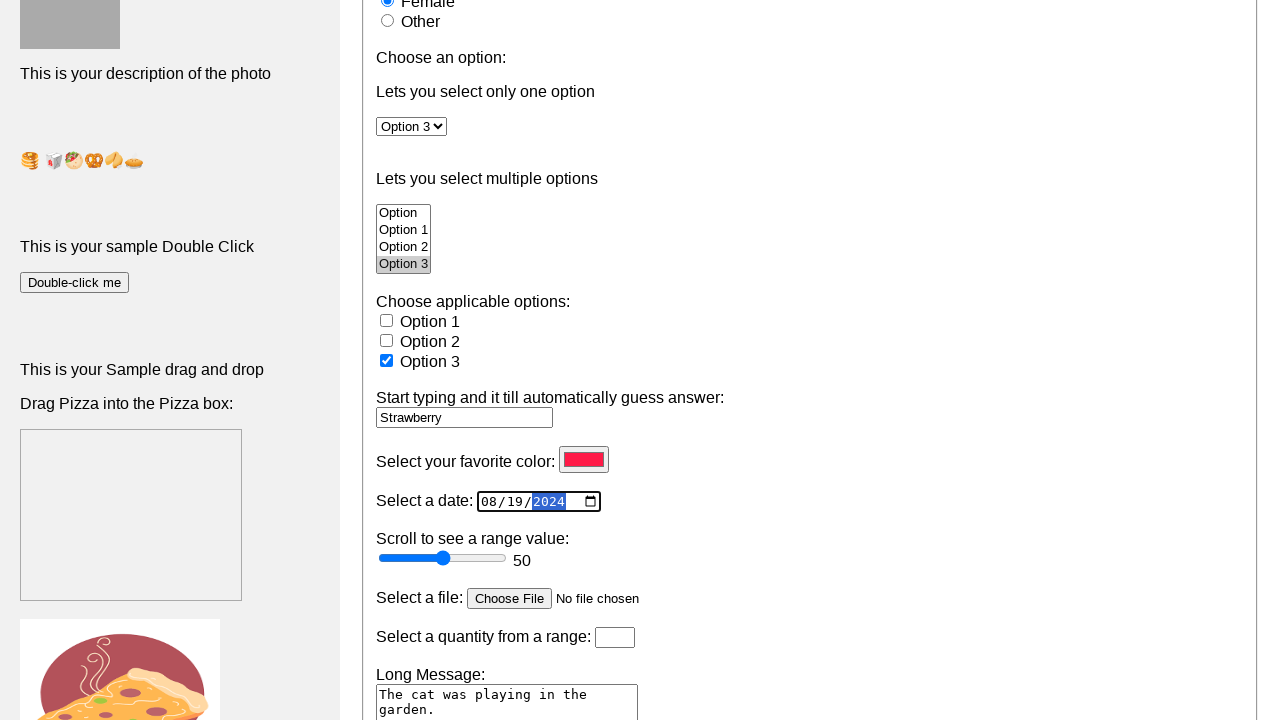

Filled number input 'a' with 100 on #a
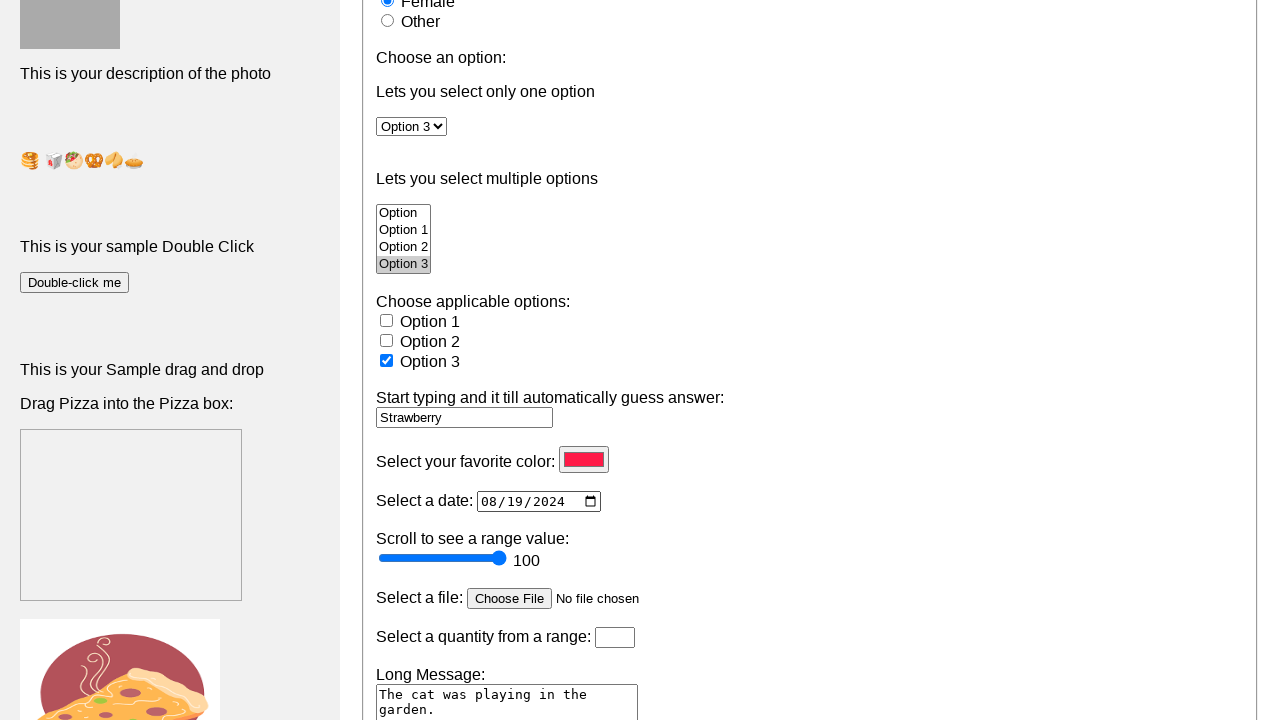

Clicked on number input 'a' at (442, 558) on #a
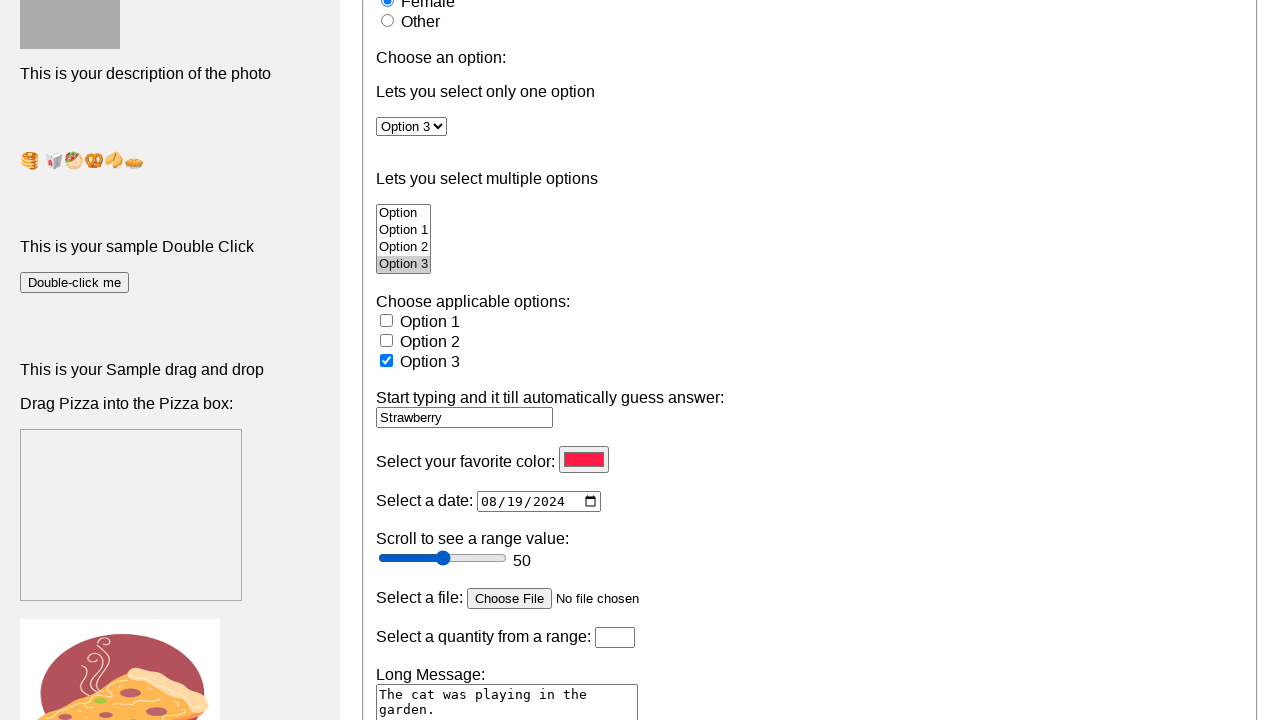

Clicked quantity field at (615, 638) on #quantity
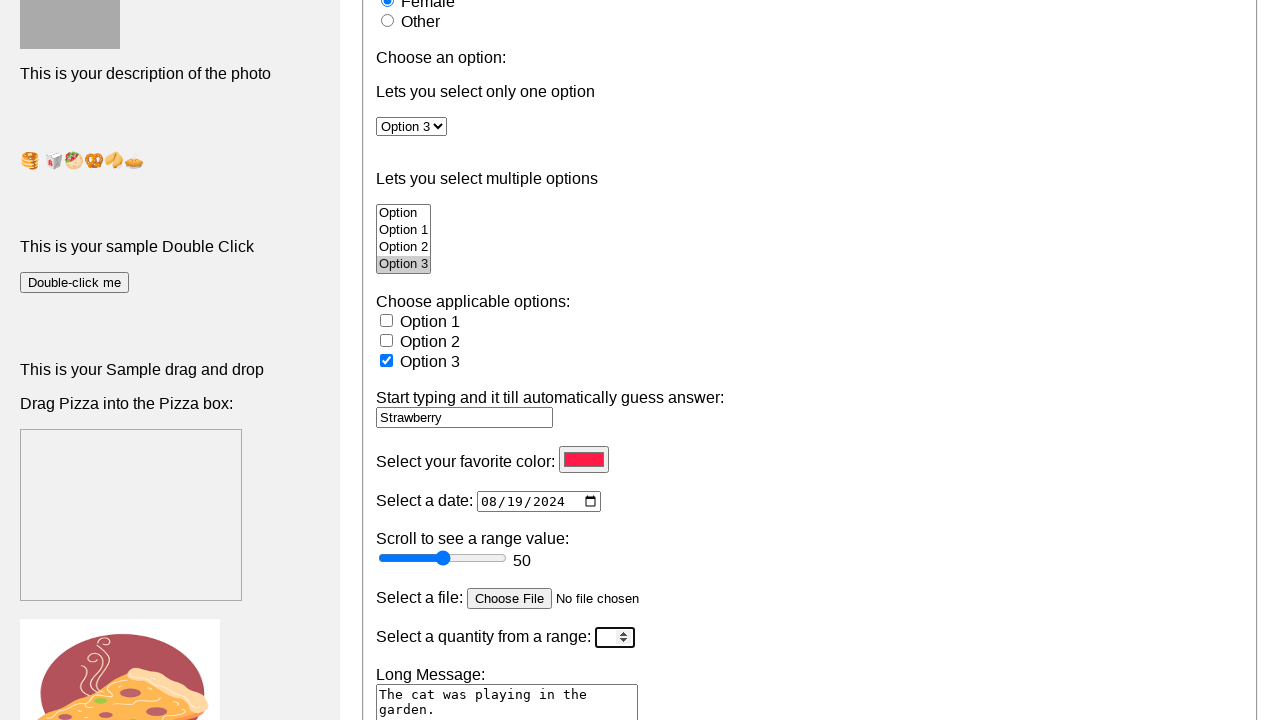

Filled quantity field with 7 on #quantity
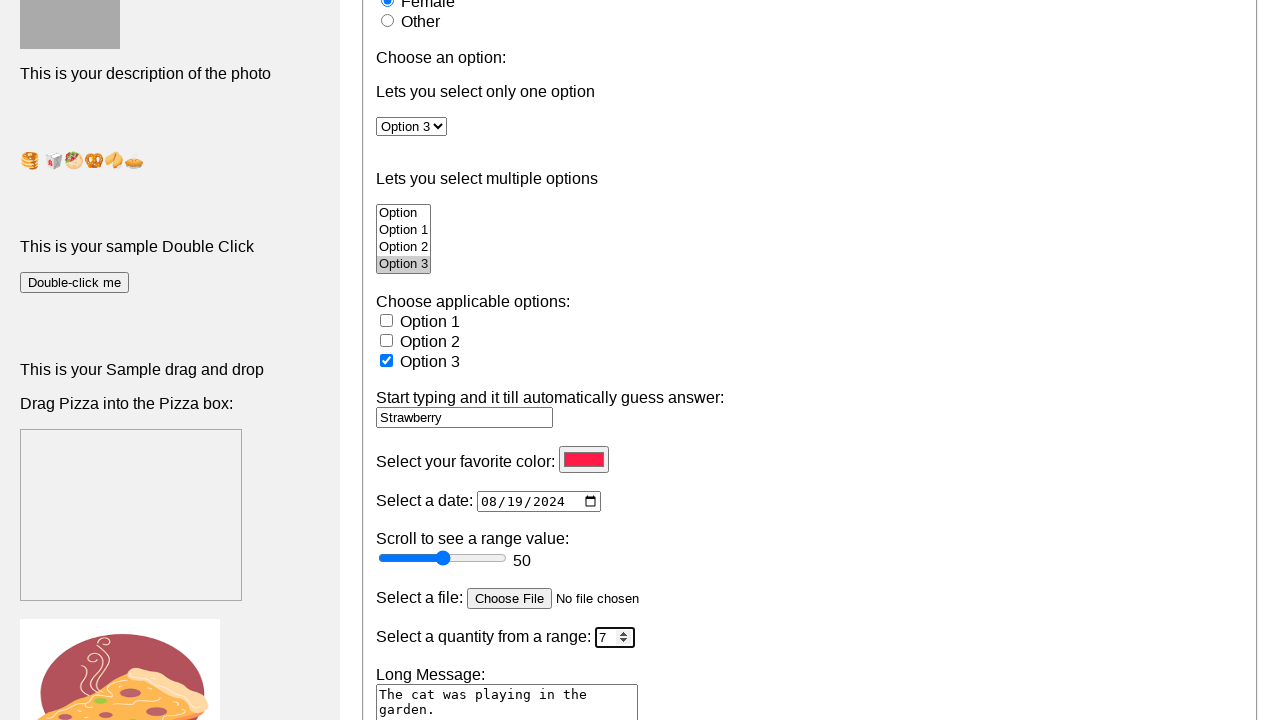

Verified button exists
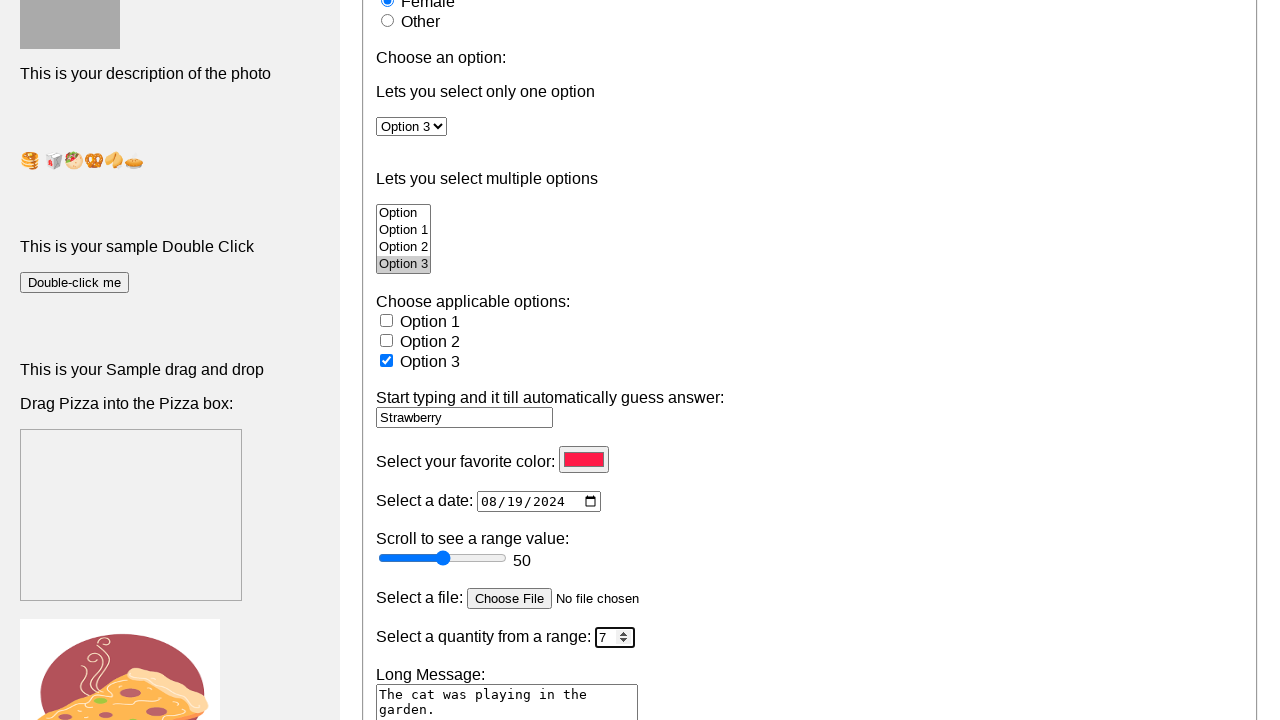

Clicked button to trigger alert at (103, 360) on button:nth-child(1)
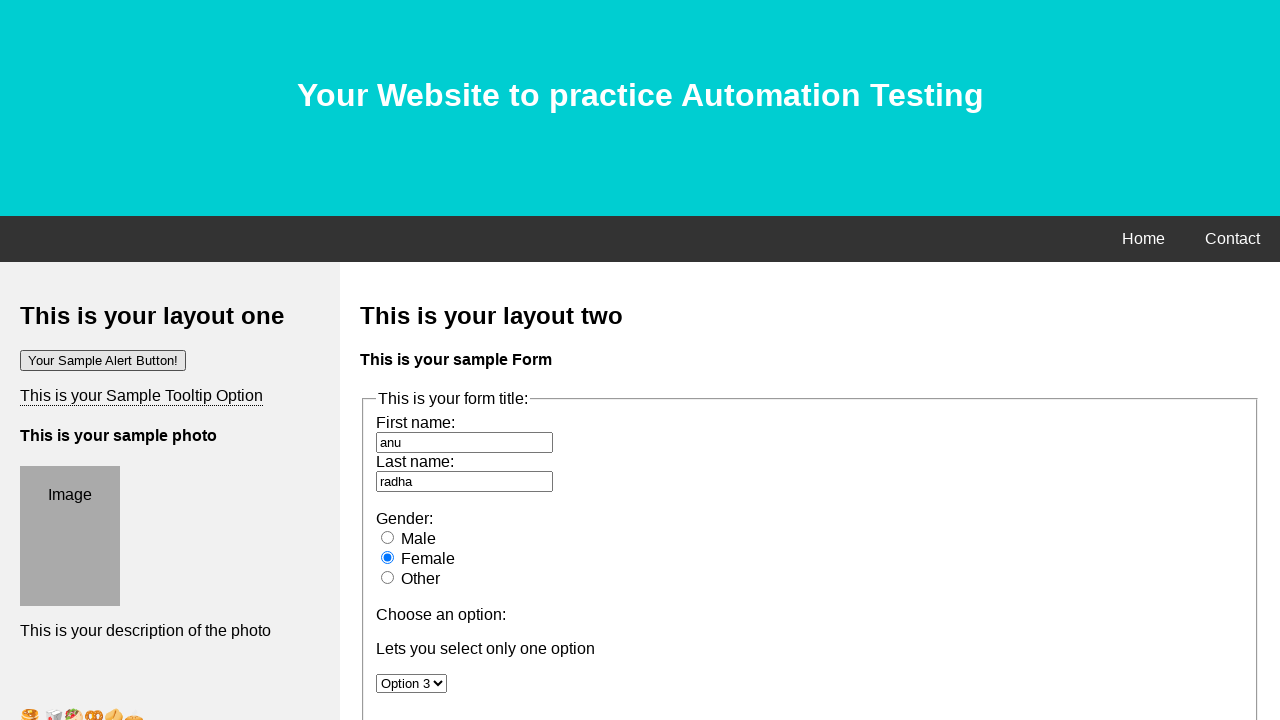

Set up alert dialog handler
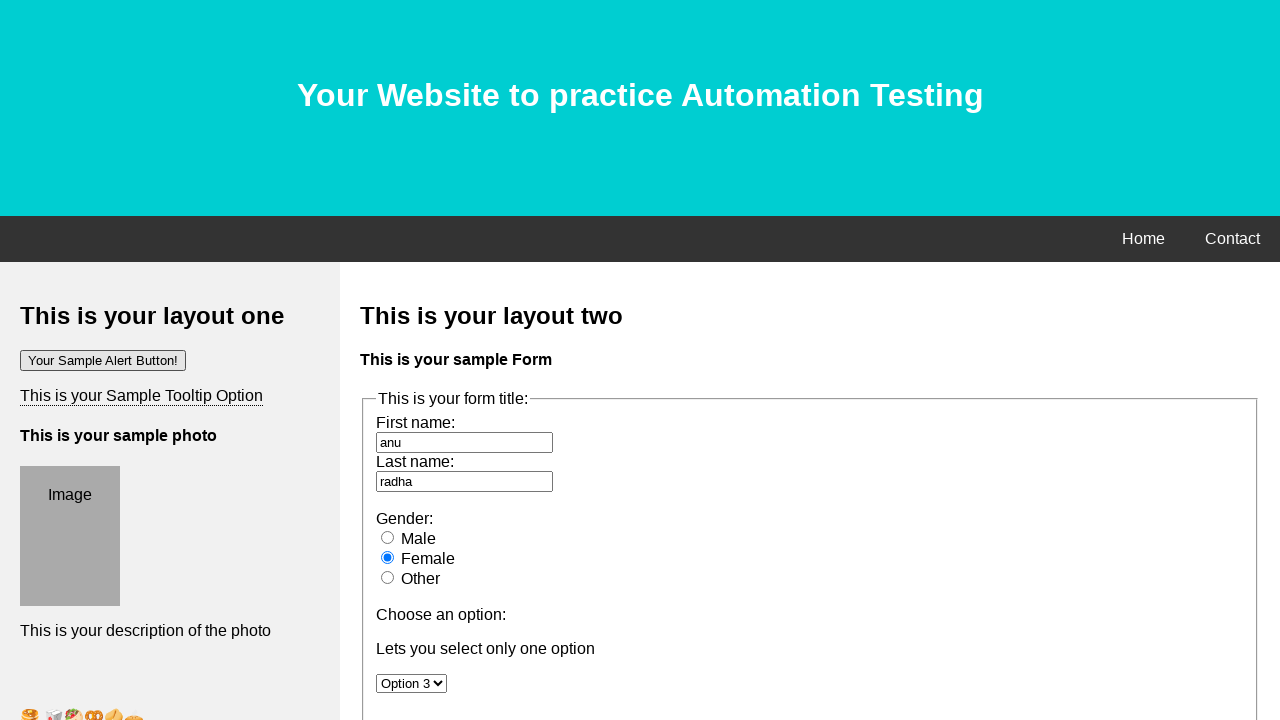

Waited for alert handling to complete
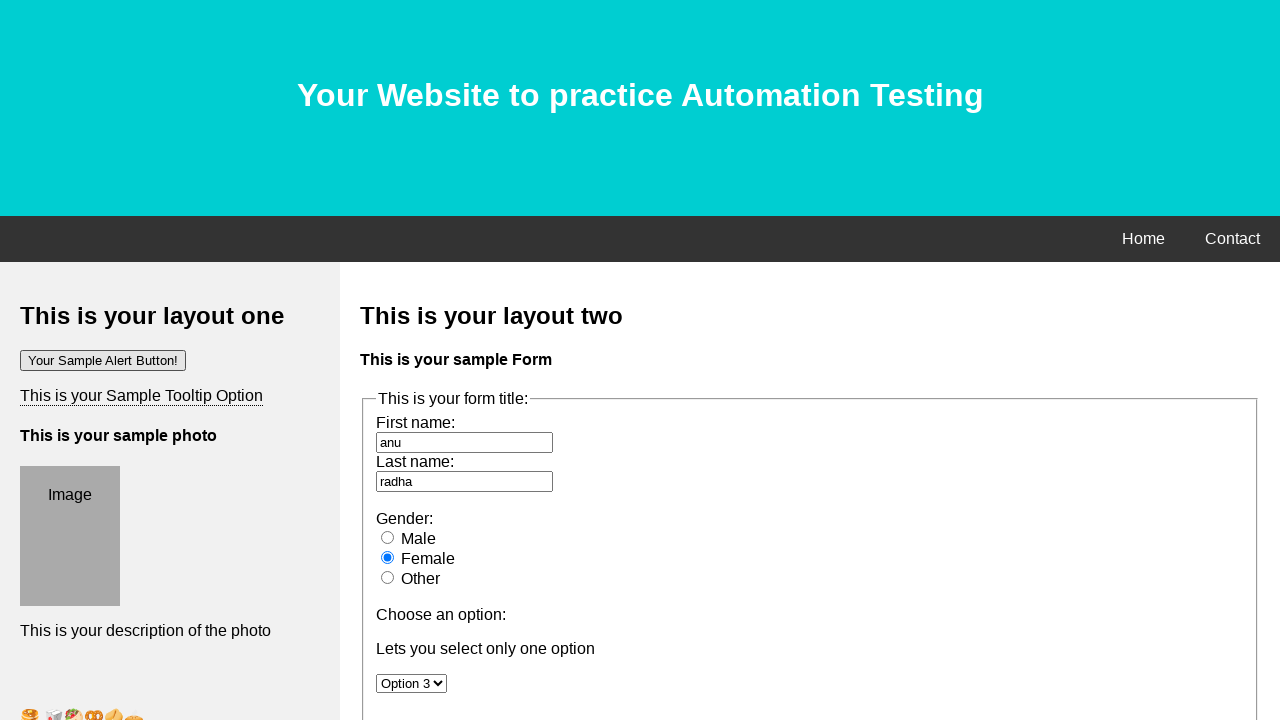

Clicked demo username field at (124, 361) on #uname
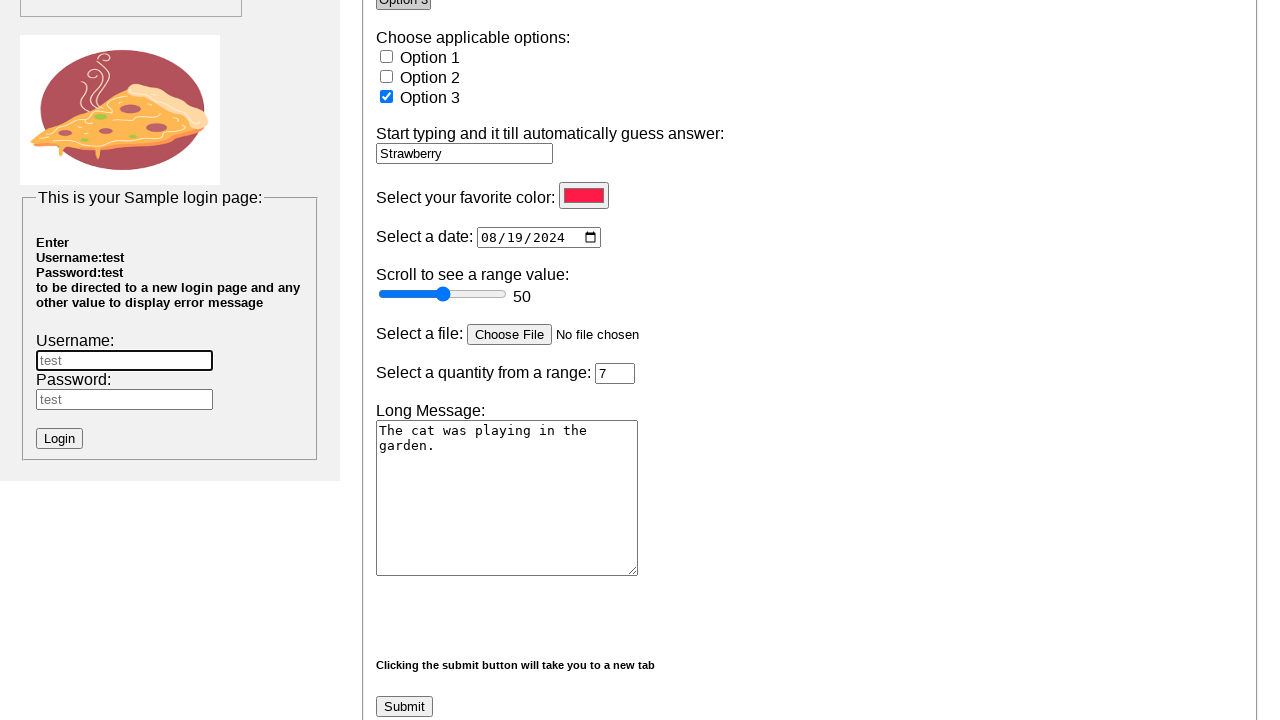

Filled demo username field with 'test' on #uname
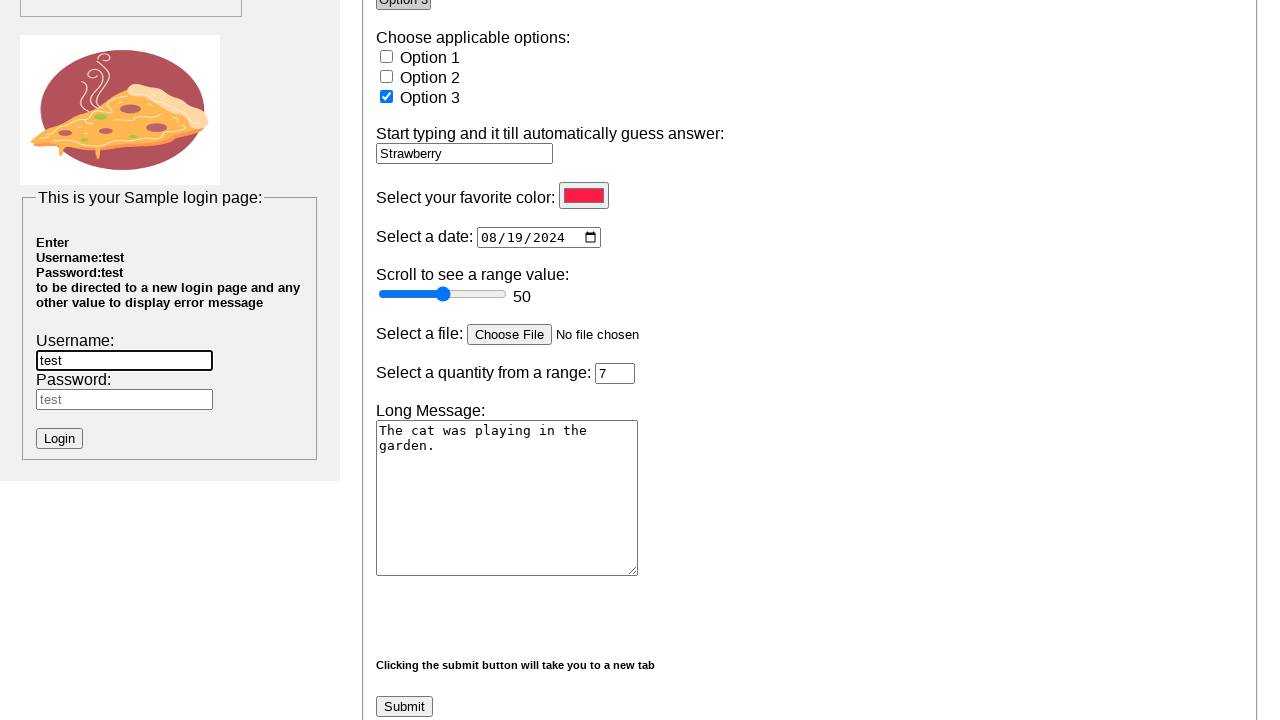

Filled demo password field with 'test' on #pwd
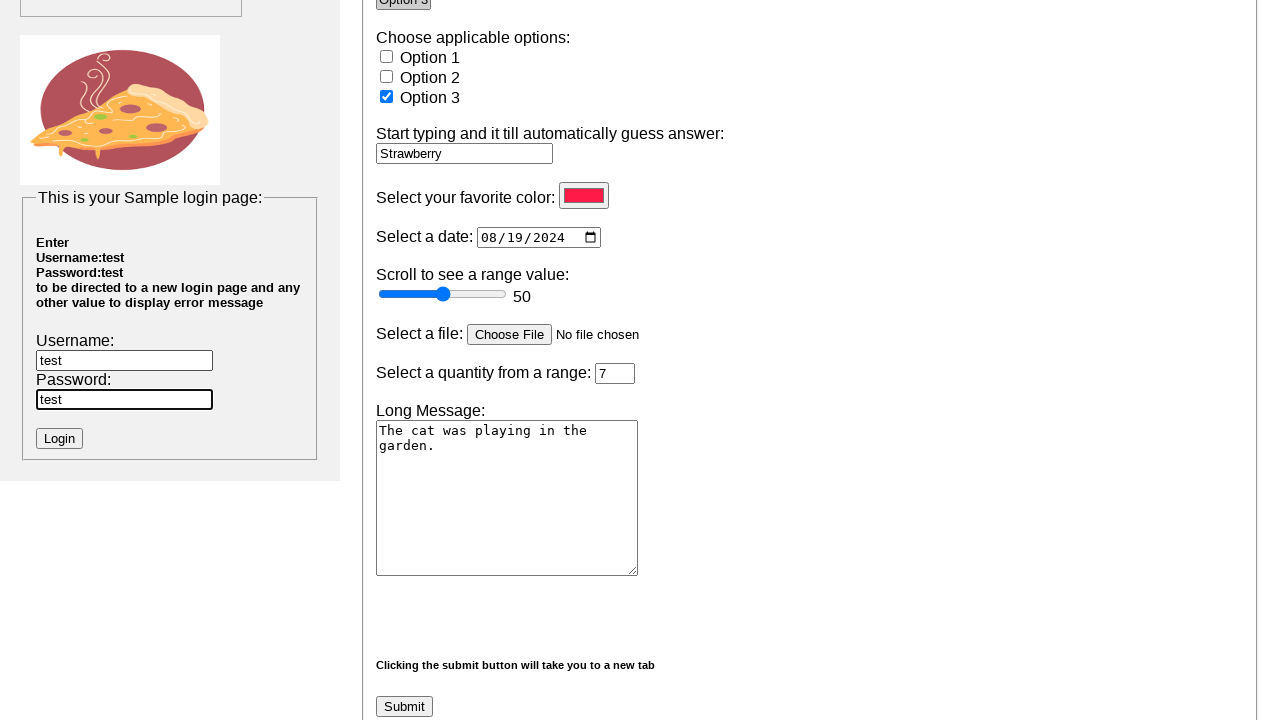

Clicked submit button at (60, 439) on input:nth-child(10)
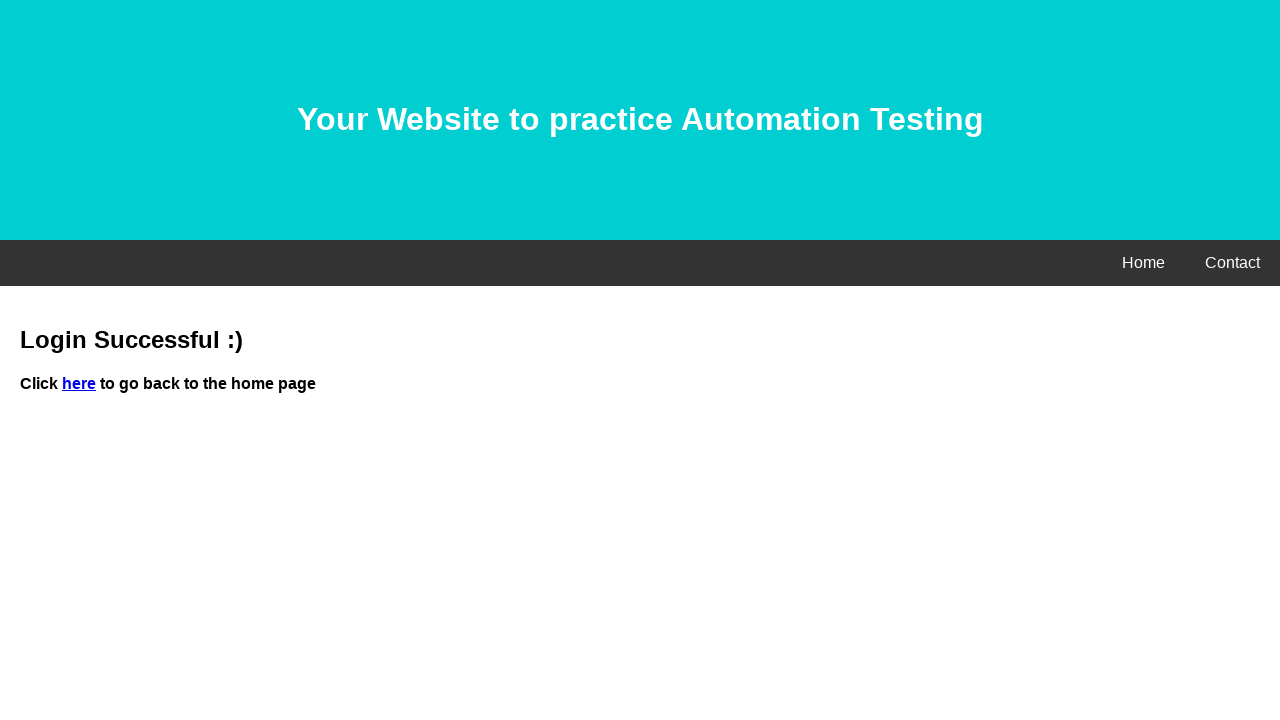

Verified 'here' link exists
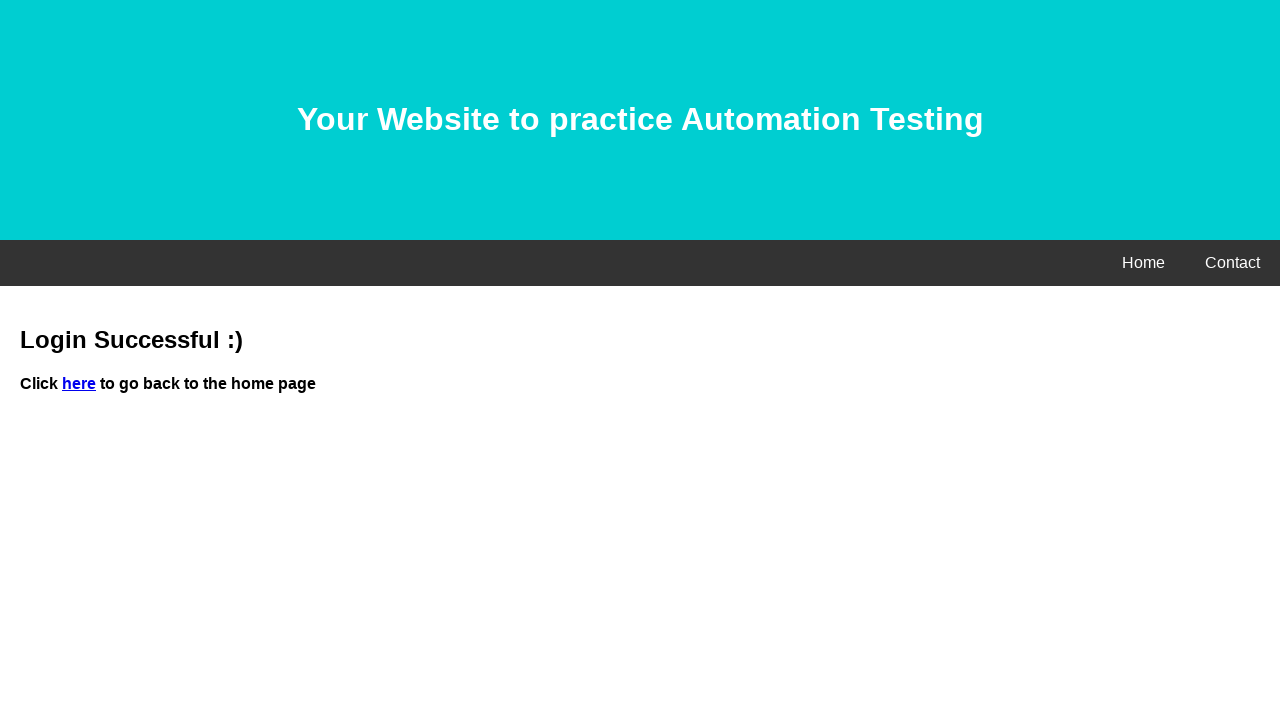

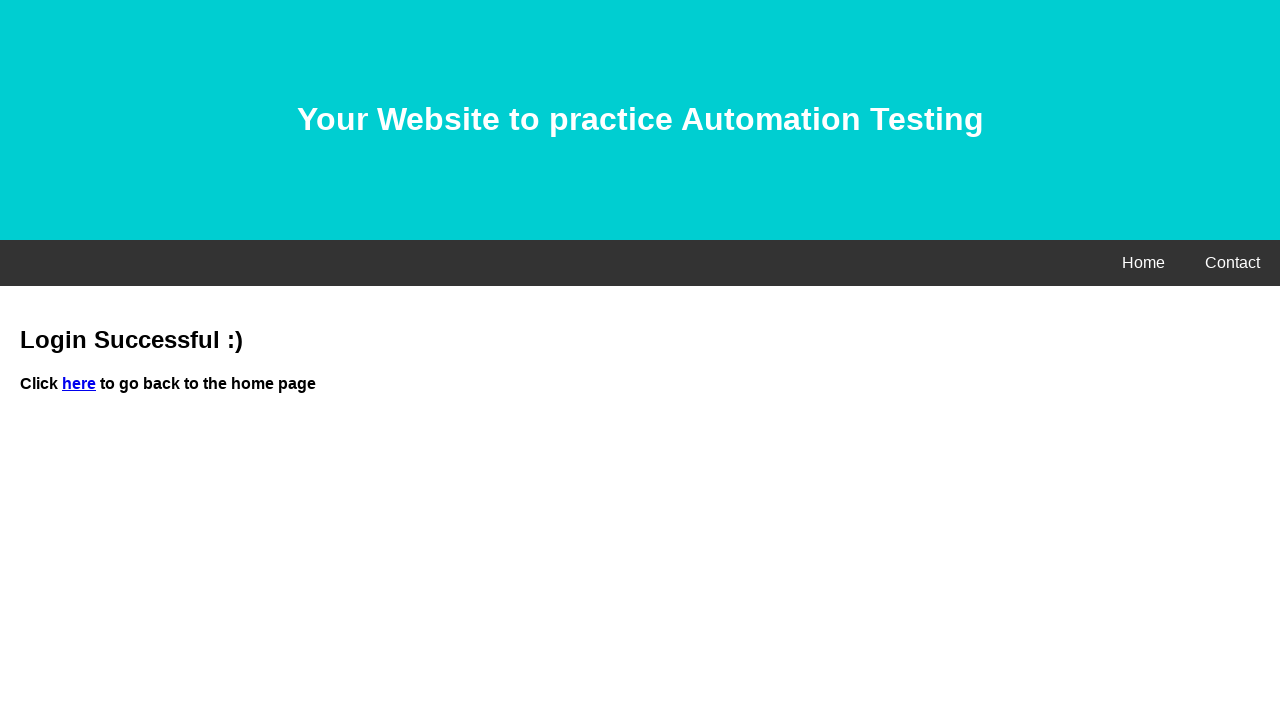